Navigates to the Sauce Labs homepage to verify the site loads correctly

Starting URL: https://saucelabs.com

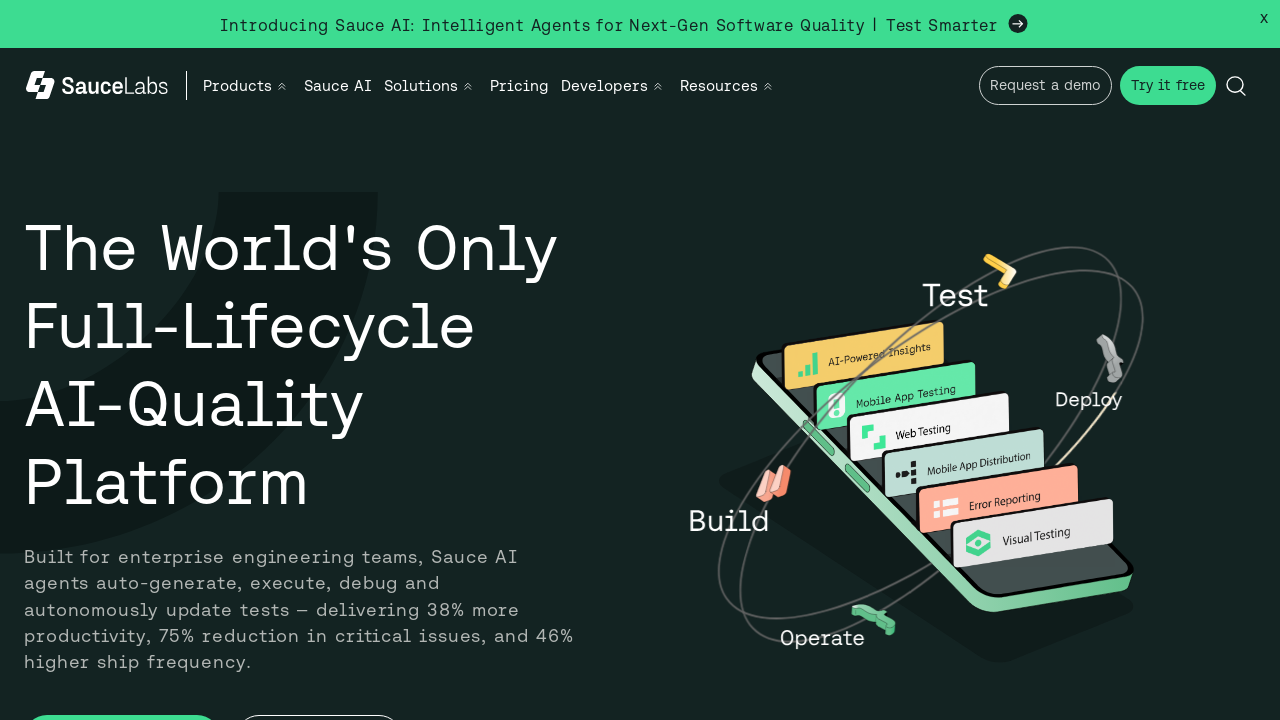

Waited for Sauce Labs homepage to load (domcontentloaded)
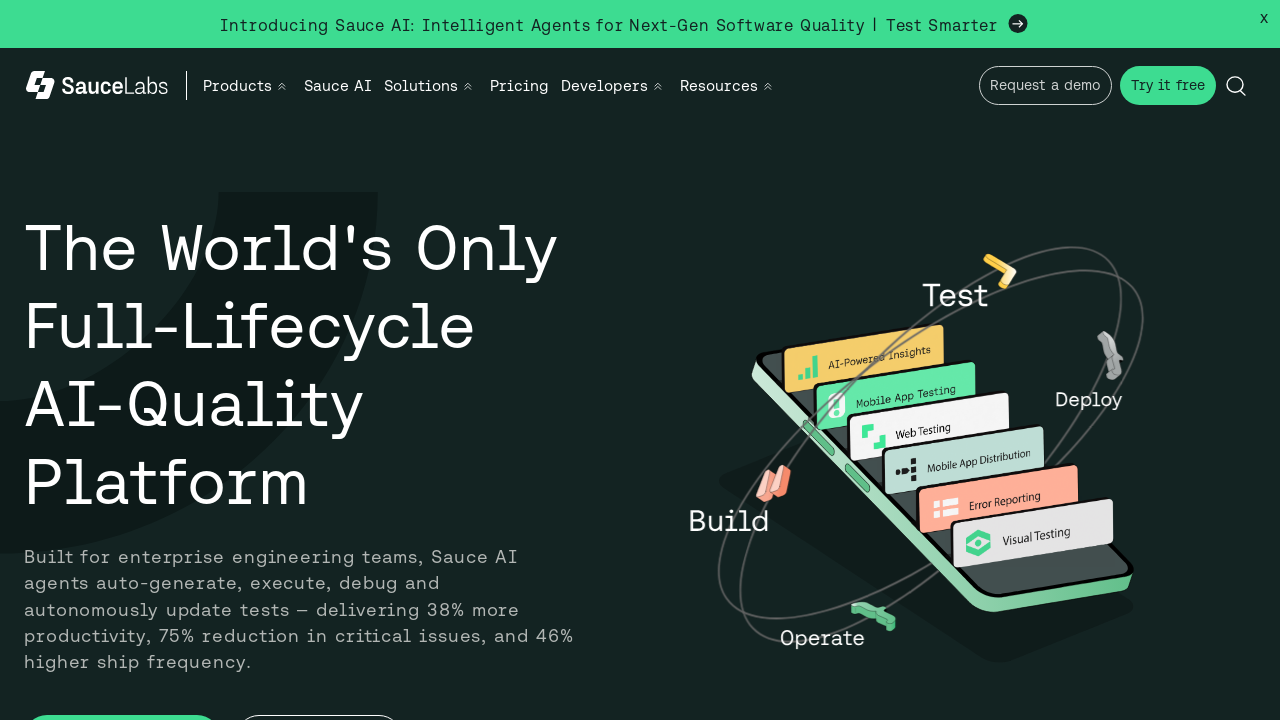

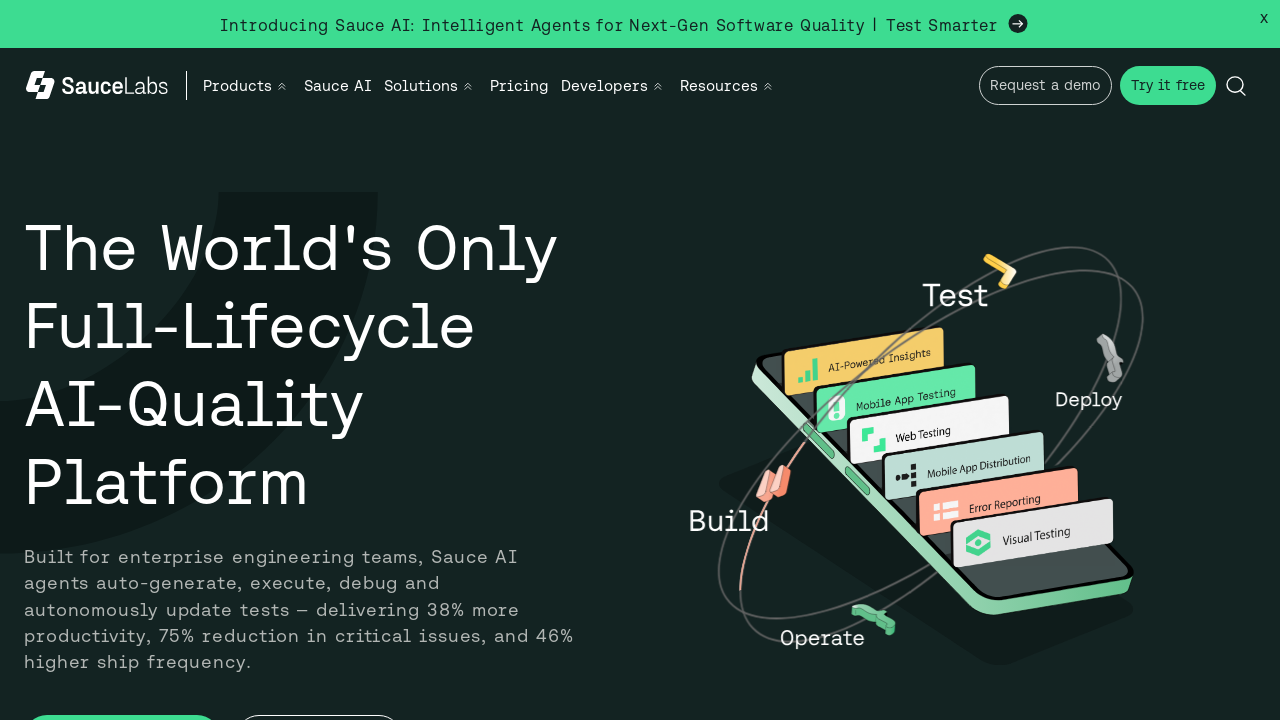